Tests unmarking completed todo items by unchecking their checkboxes

Starting URL: https://demo.playwright.dev/todomvc

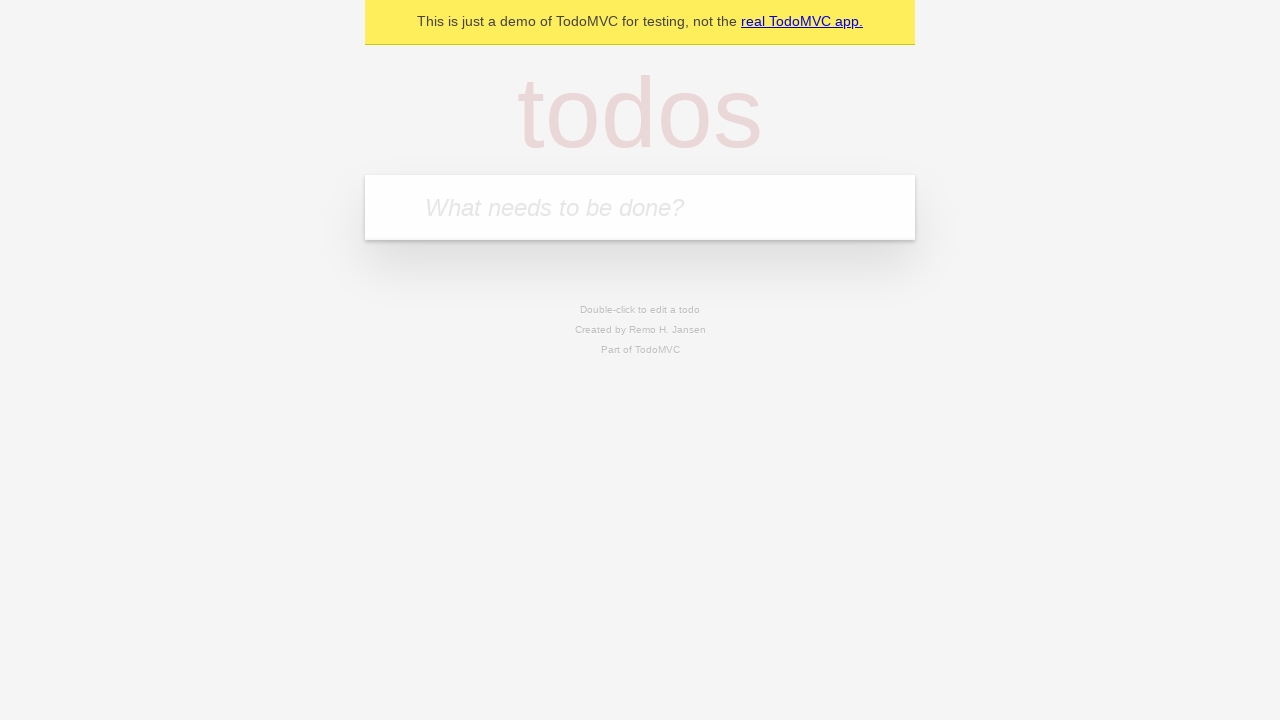

Filled todo input with 'buy some cheese' on internal:attr=[placeholder="What needs to be done?"i]
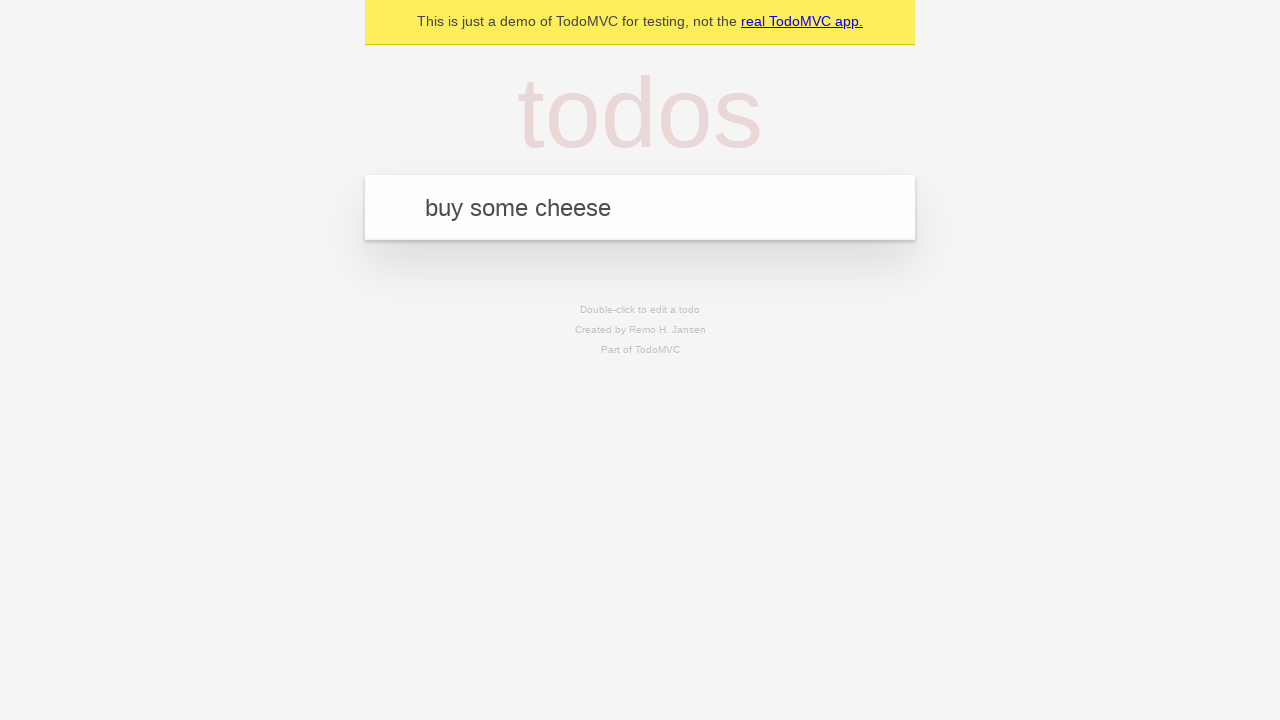

Pressed Enter to create todo 'buy some cheese' on internal:attr=[placeholder="What needs to be done?"i]
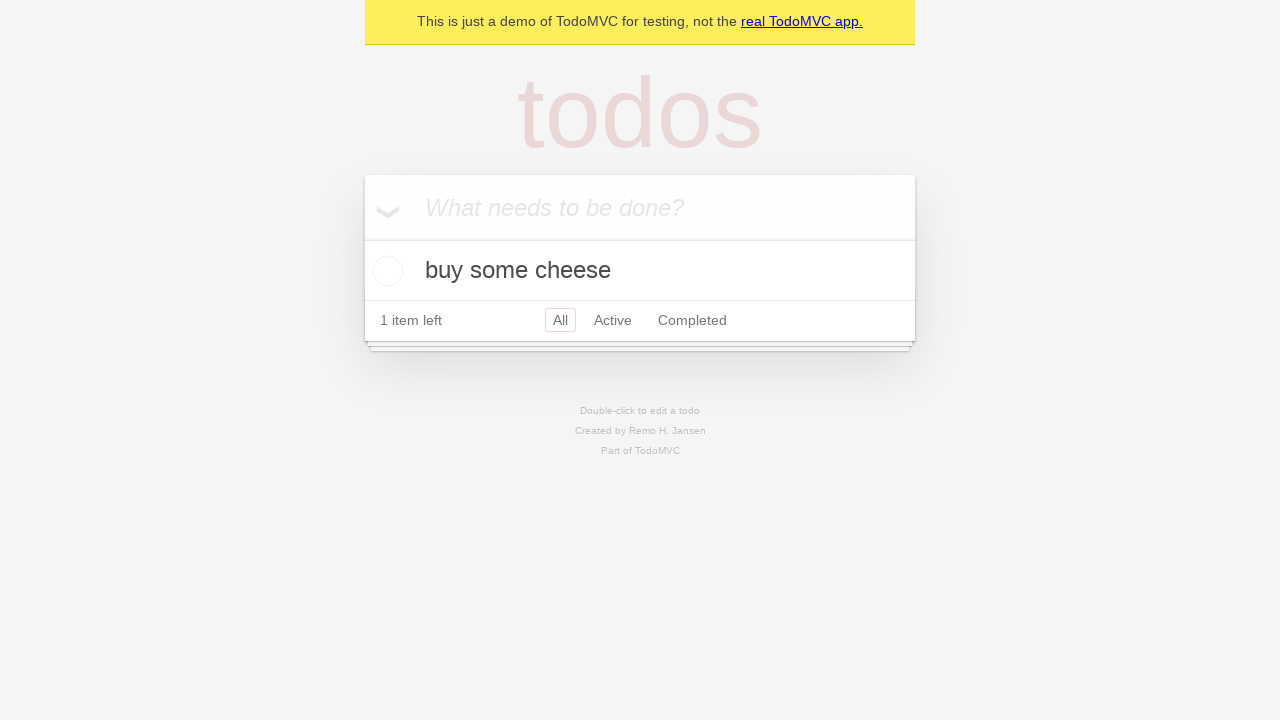

Filled todo input with 'feed the cat' on internal:attr=[placeholder="What needs to be done?"i]
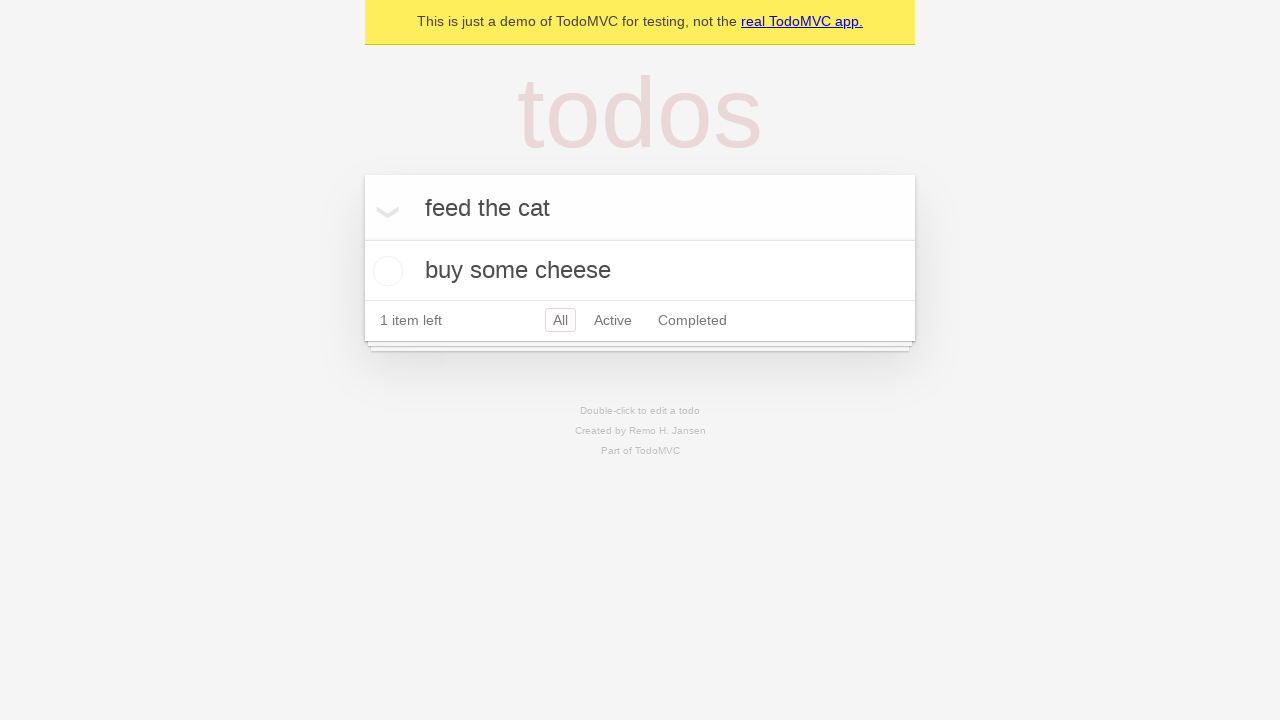

Pressed Enter to create todo 'feed the cat' on internal:attr=[placeholder="What needs to be done?"i]
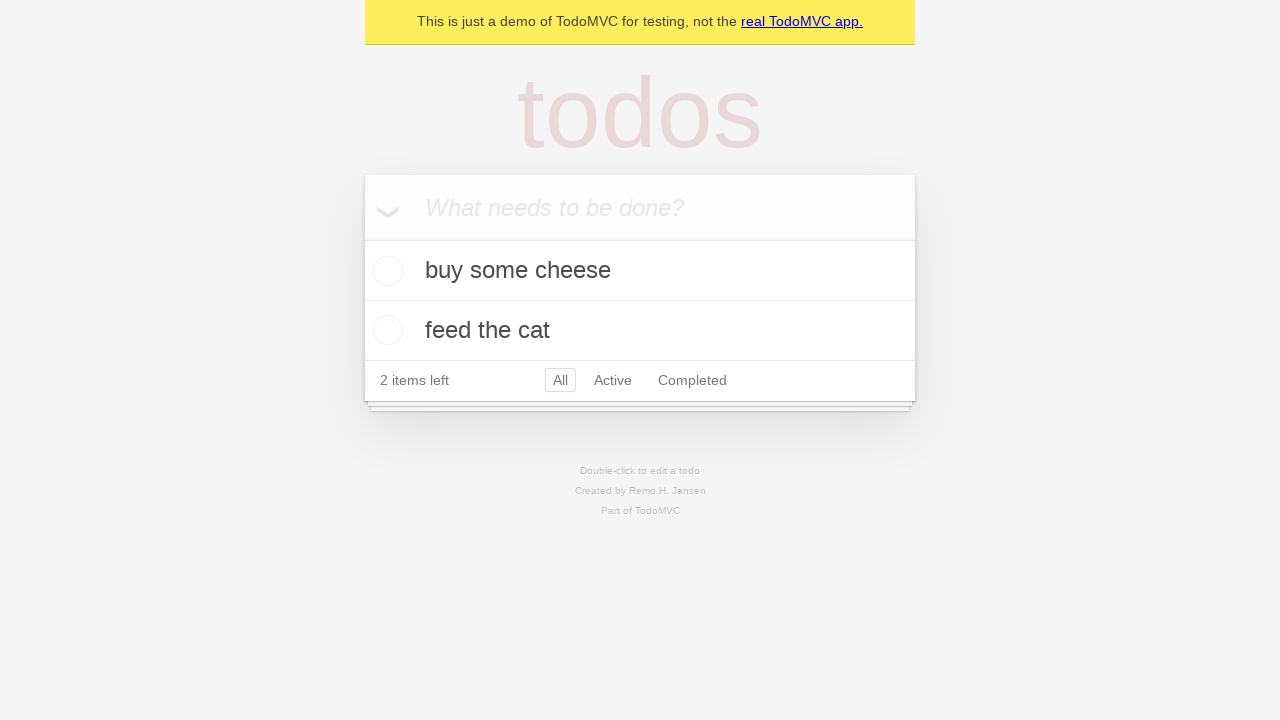

Waited for 2 todo items to load
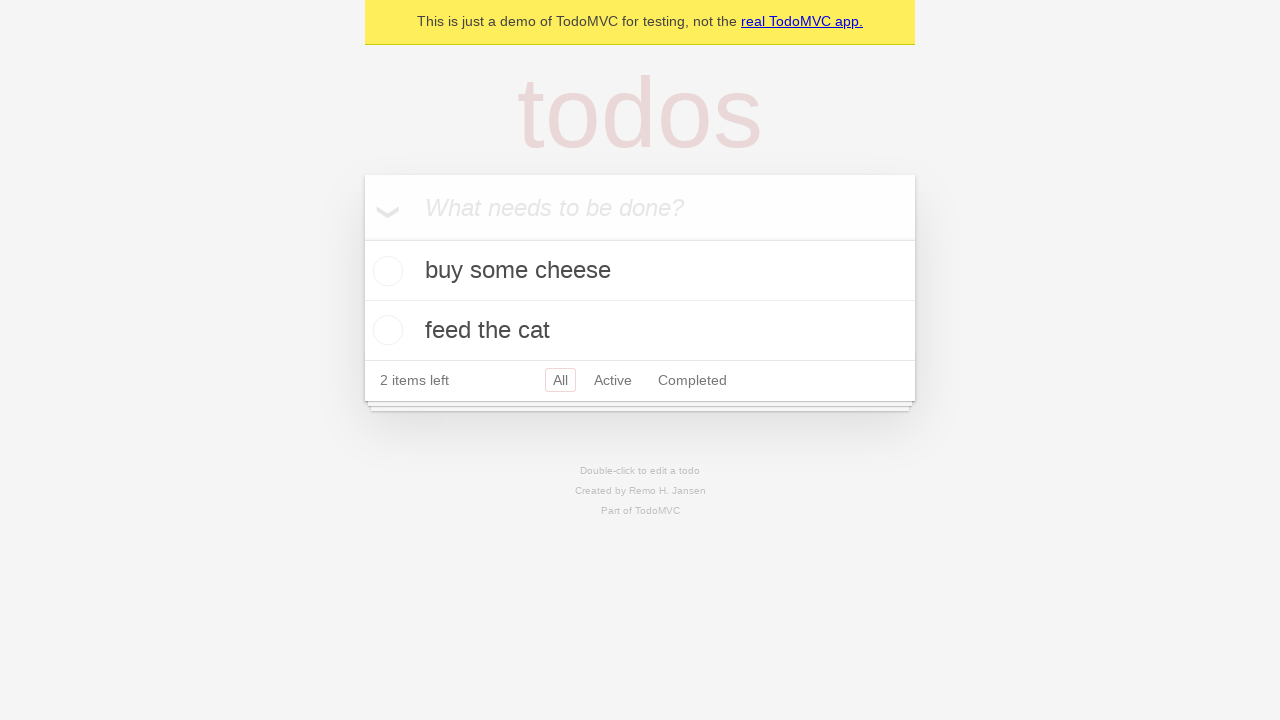

Selected first todo item
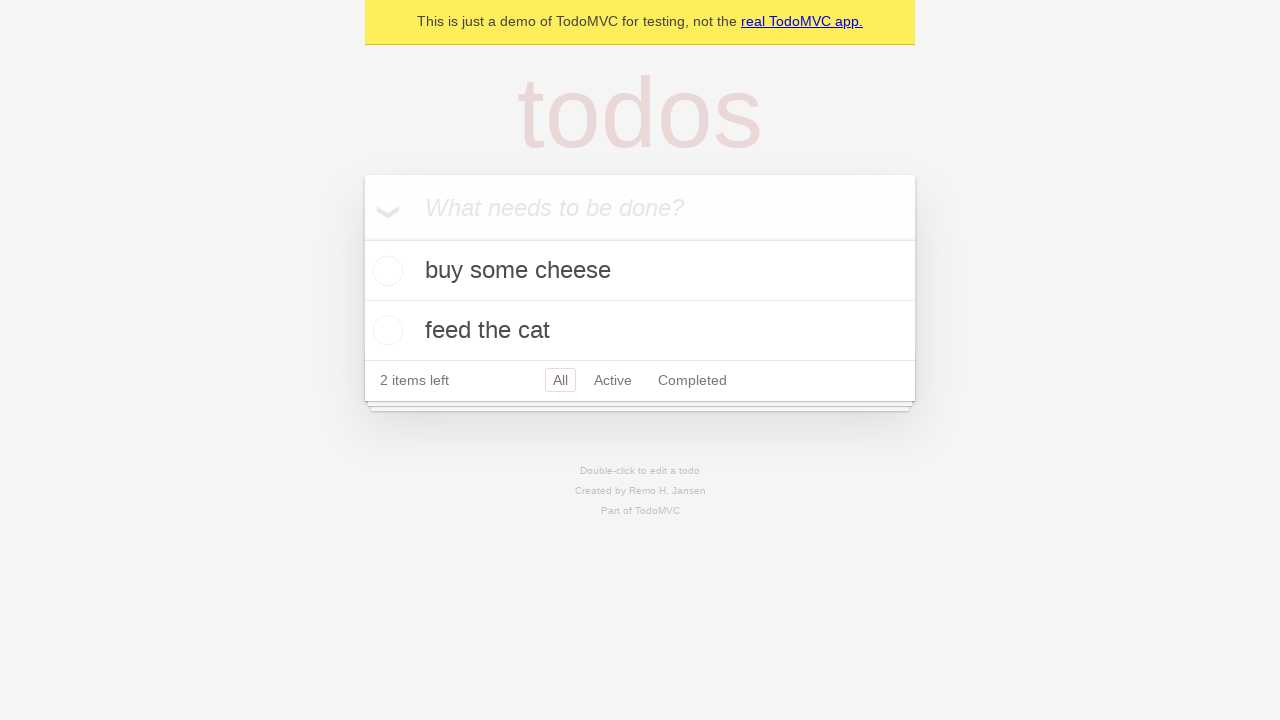

Located checkbox for first todo item
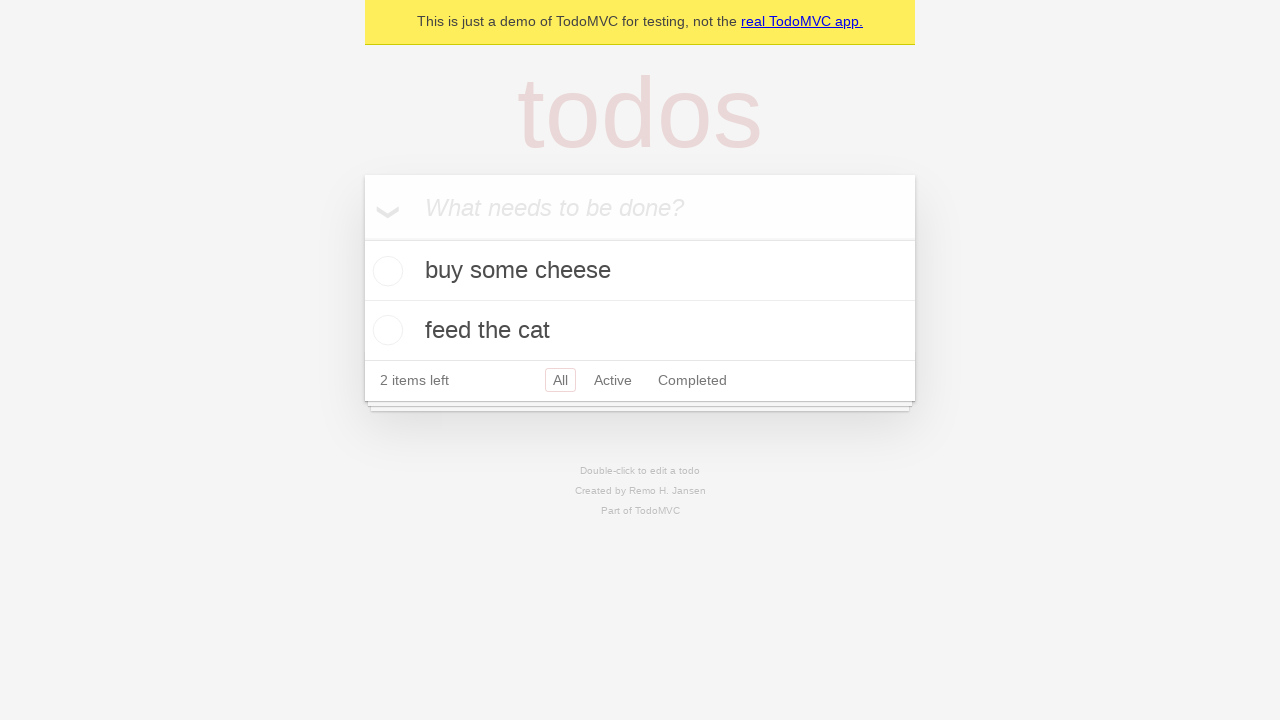

Checked the first todo item checkbox at (385, 271) on internal:testid=[data-testid="todo-item"s] >> nth=0 >> internal:role=checkbox
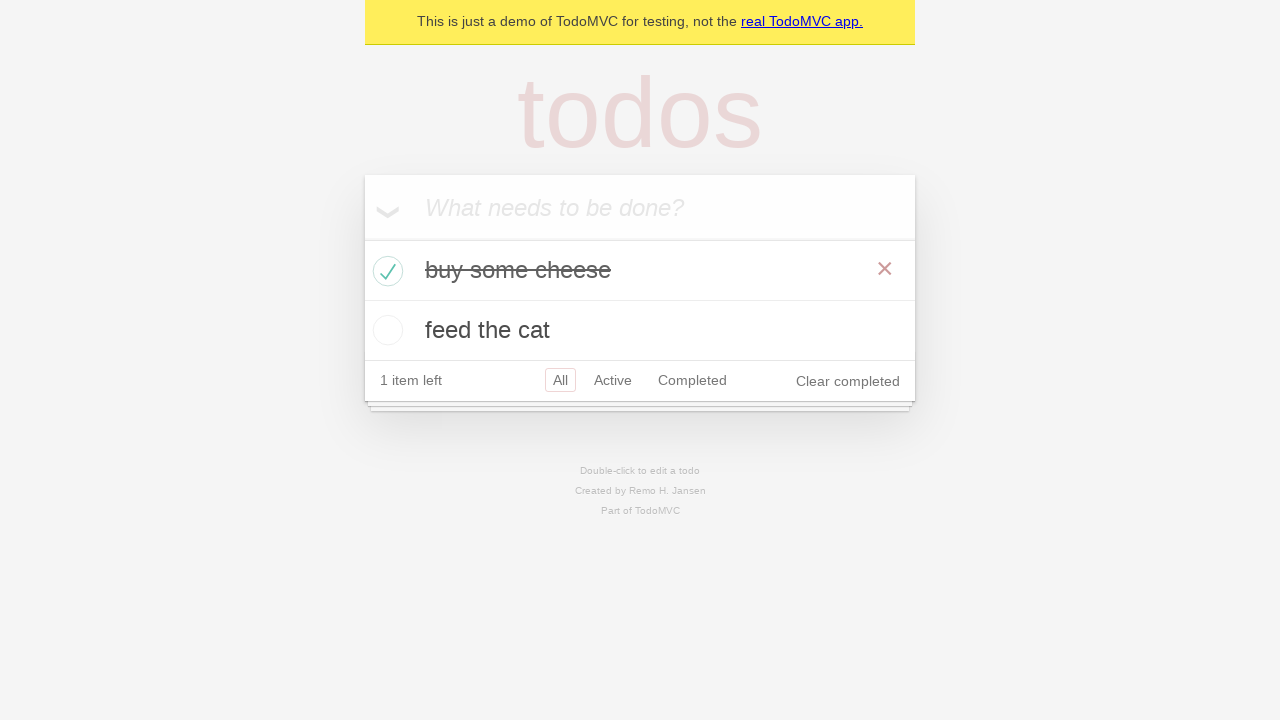

Unchecked the first todo item checkbox to mark as incomplete at (385, 271) on internal:testid=[data-testid="todo-item"s] >> nth=0 >> internal:role=checkbox
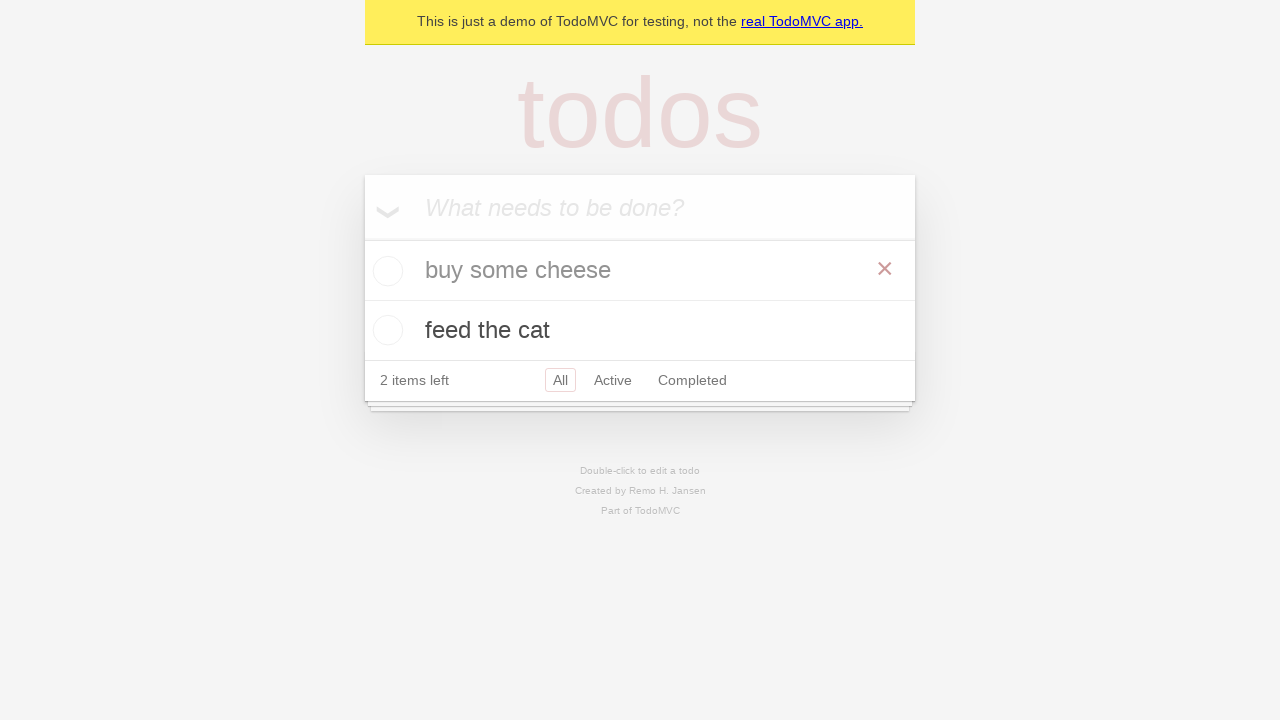

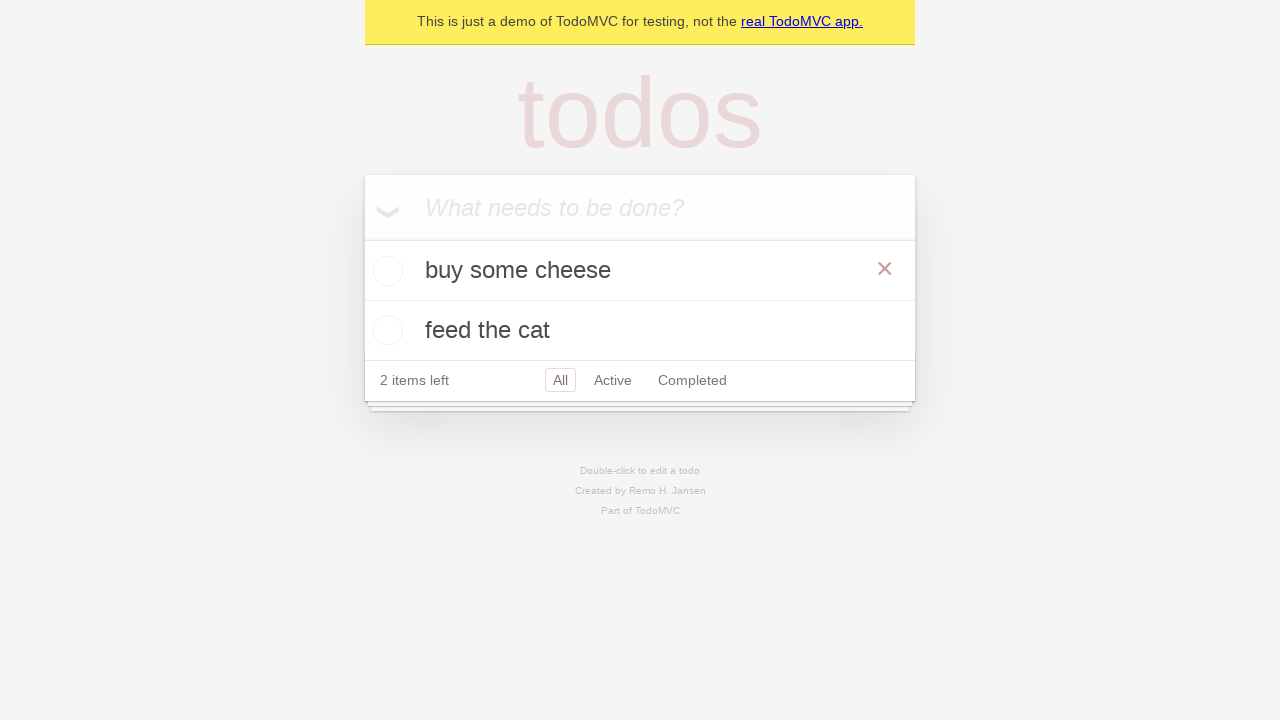